Tests radio button selection functionality by clicking on different radio button options using Actions API

Starting URL: https://demoqa.com/radio-button

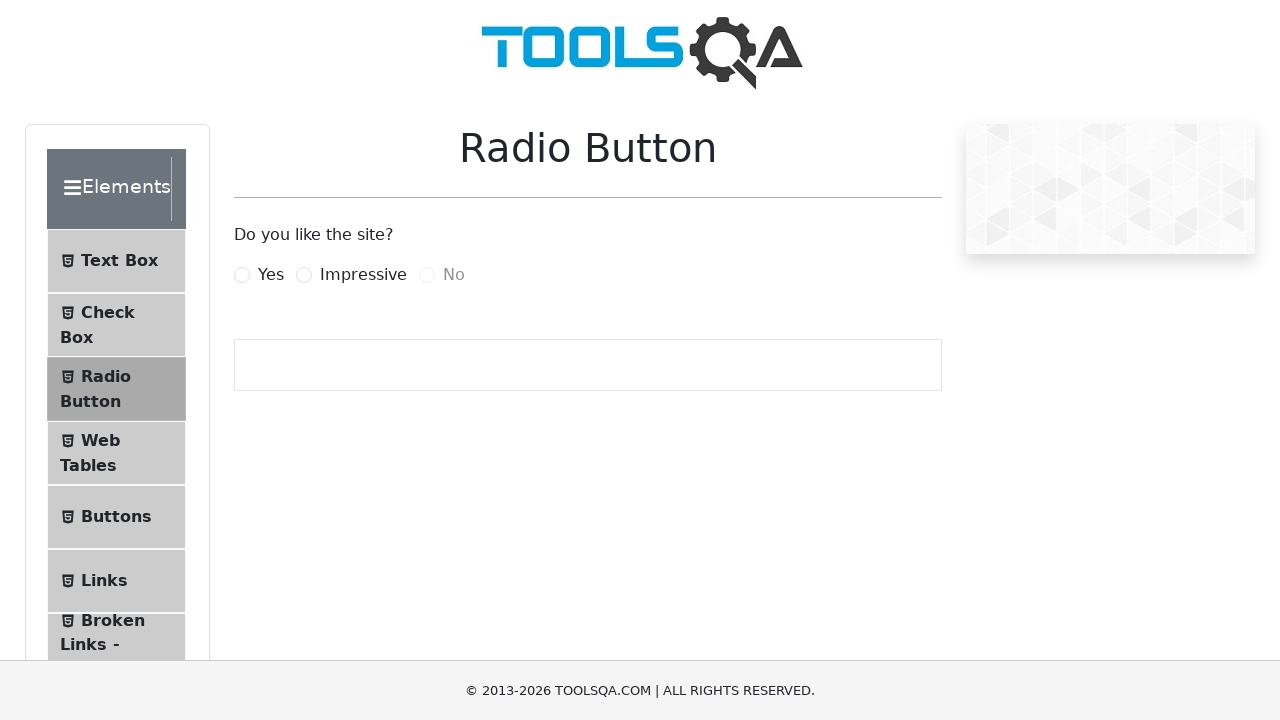

Clicked 'Yes' radio button at (242, 275) on #yesRadio
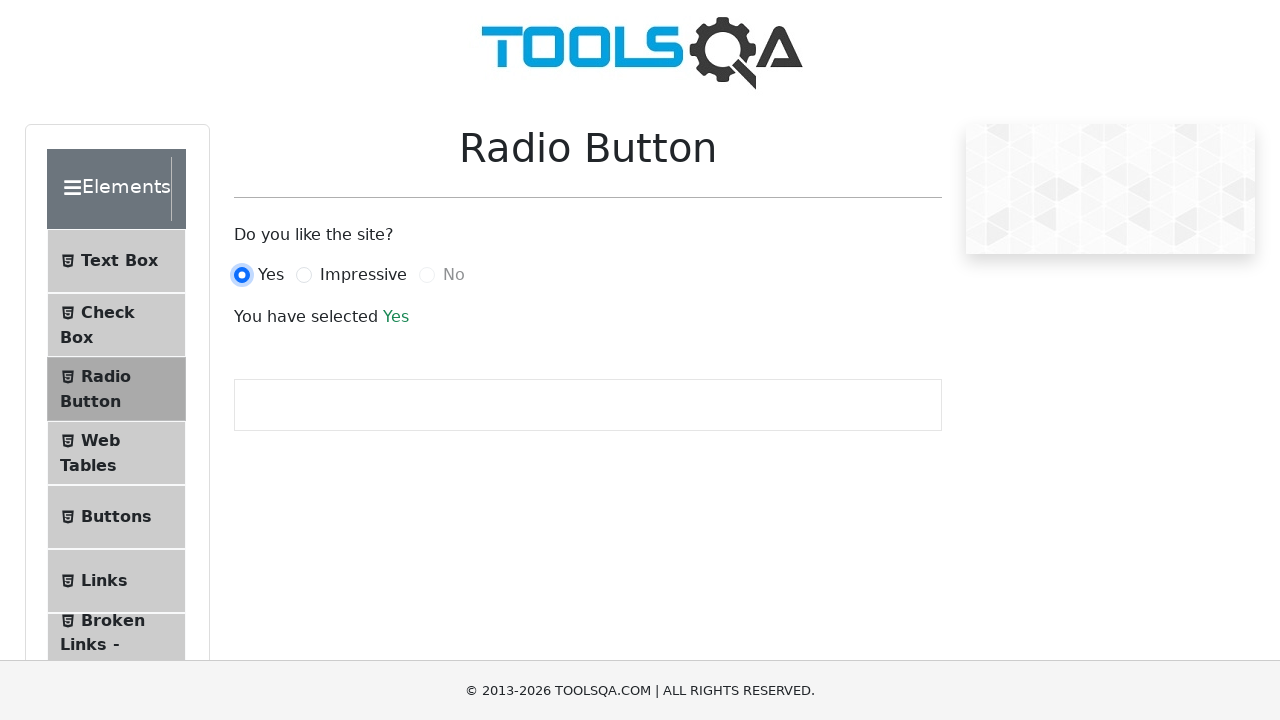

Clicked 'Impressive' radio button at (304, 275) on #impressiveRadio
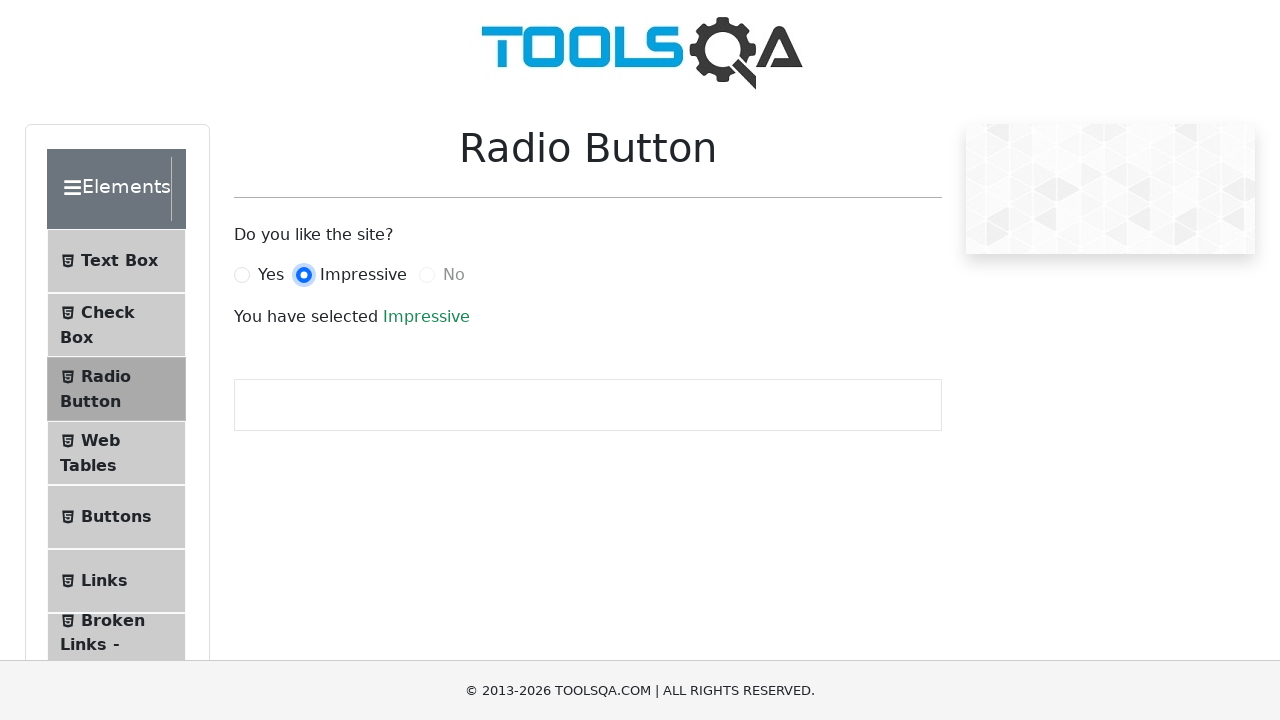

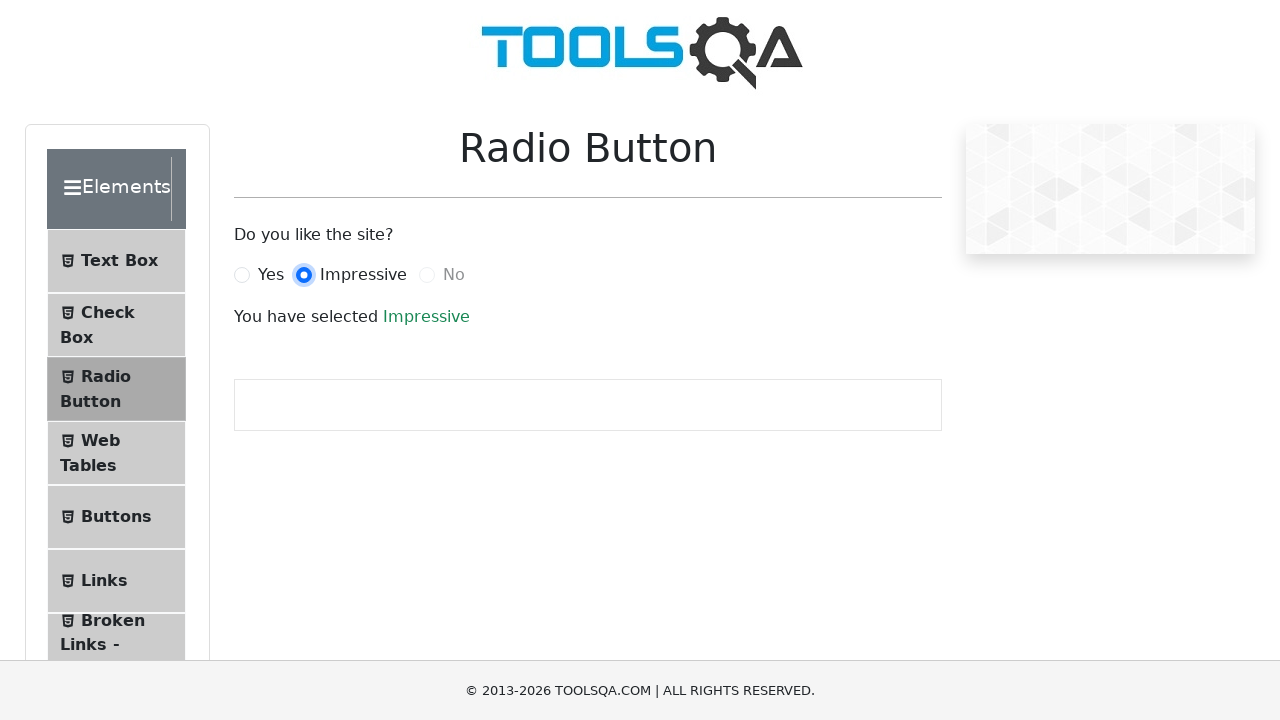